Tests clicking the "Impressive" radio button and verifies that a confirmation message appears

Starting URL: https://demoqa.com/radio-button

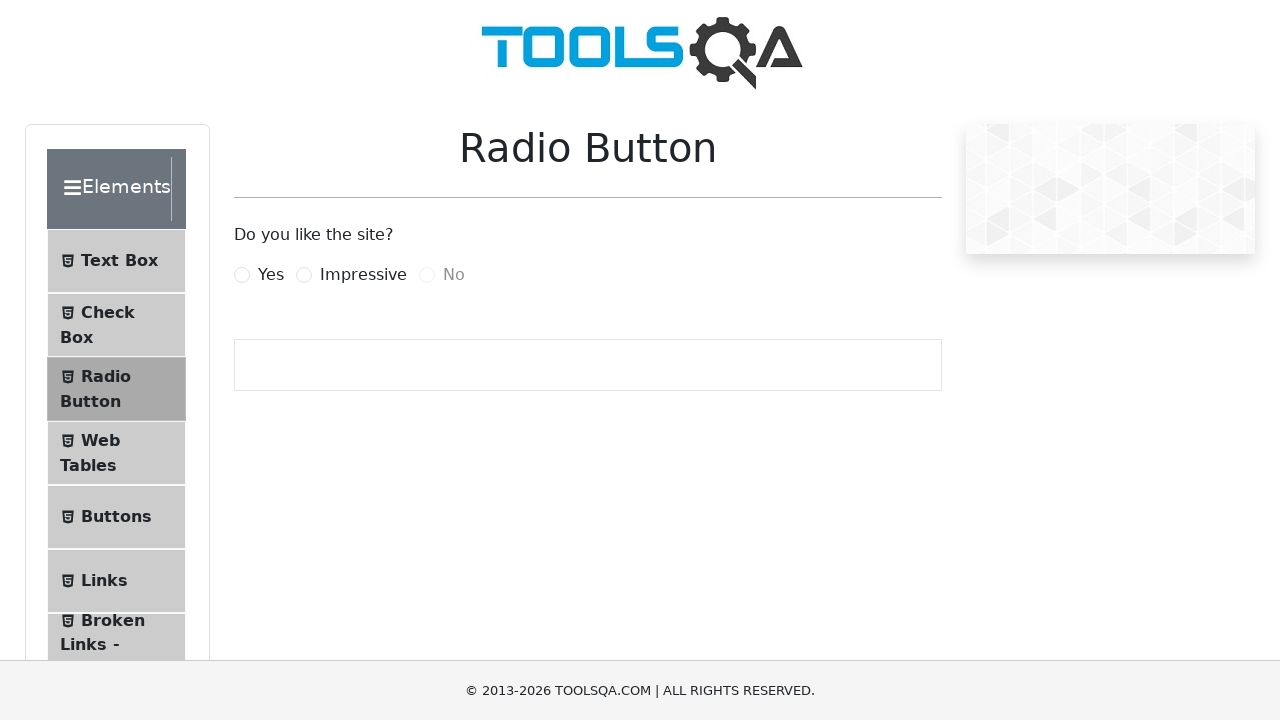

Clicked the 'Impressive' radio button at (363, 275) on label[for='impressiveRadio']
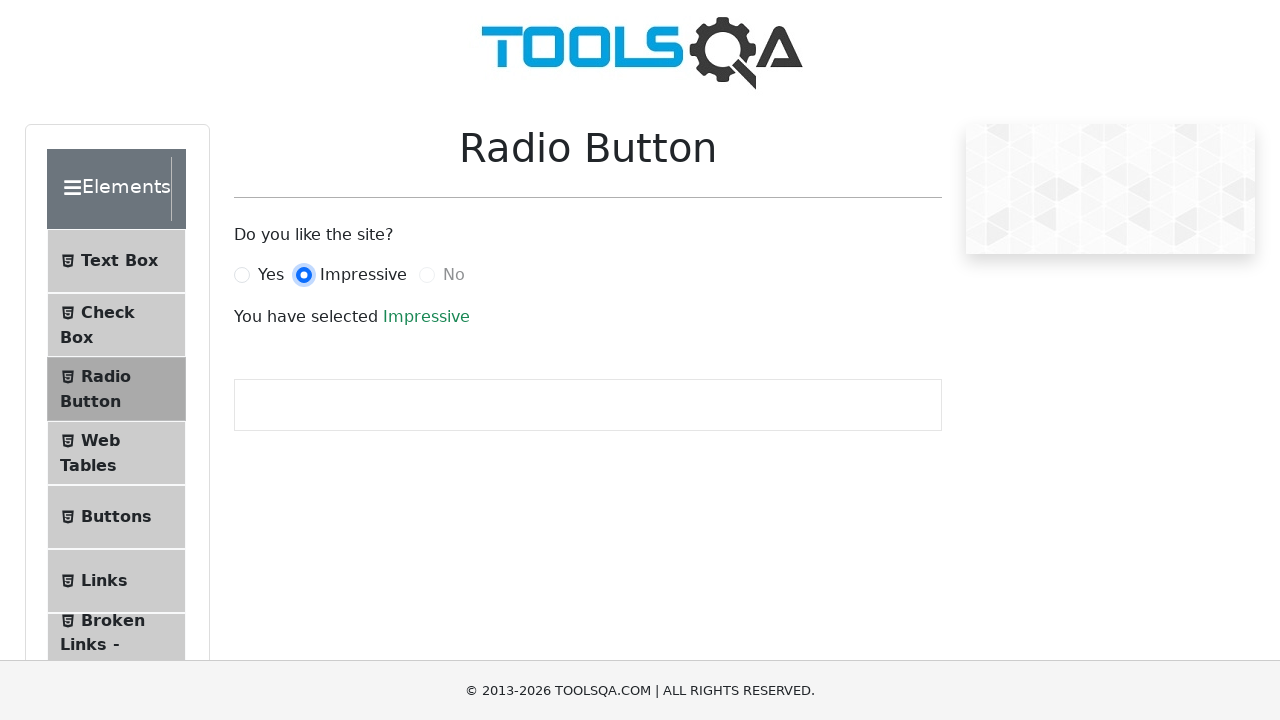

Confirmation message appeared after selecting 'Impressive'
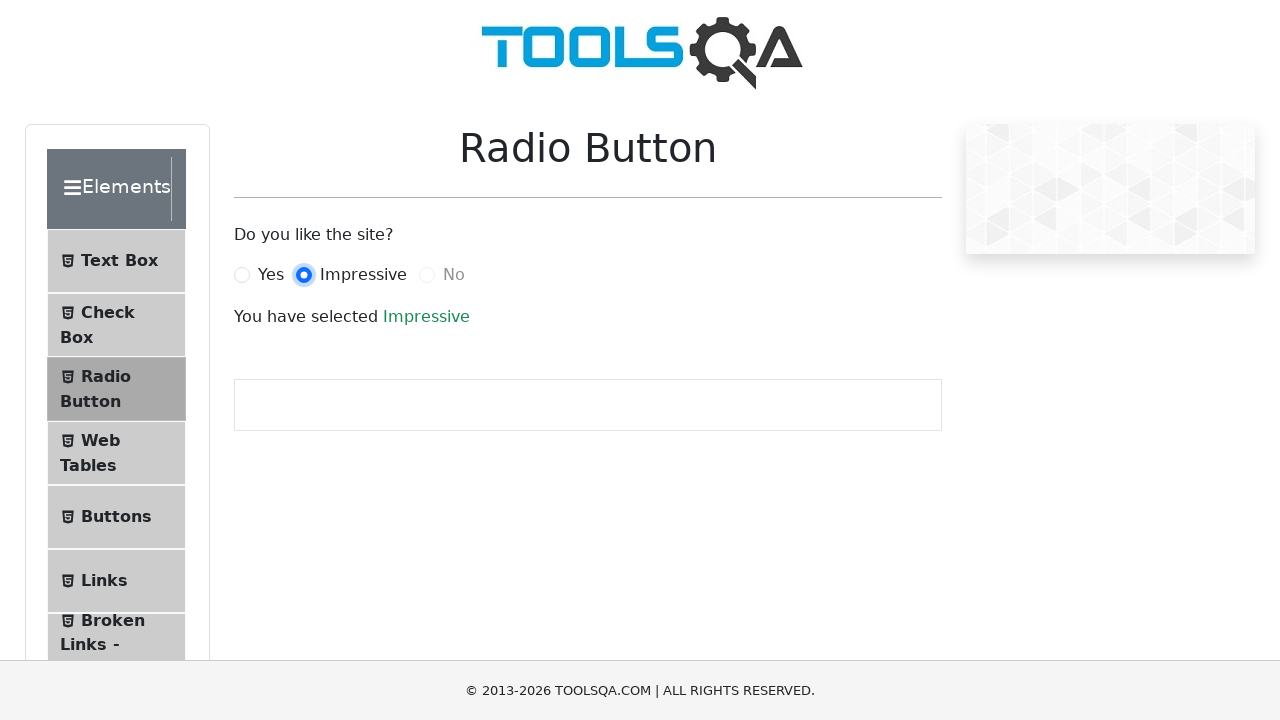

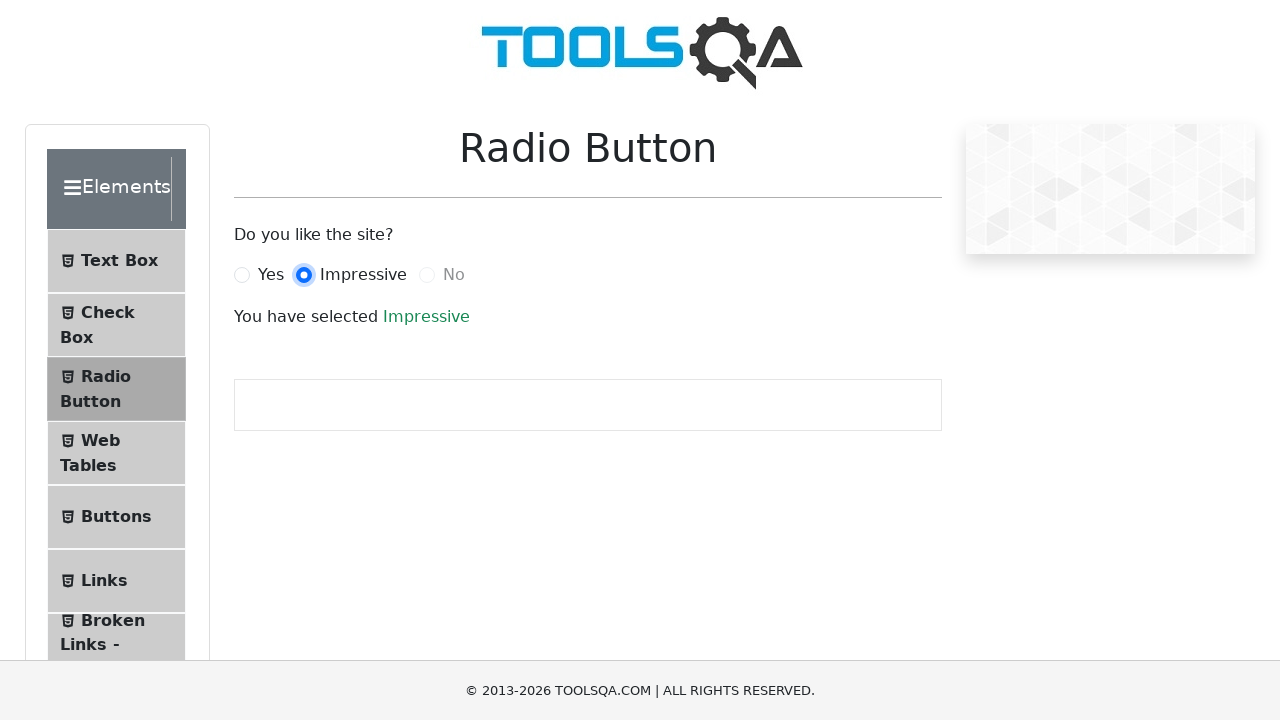